Navigates through Best Buy website using tab key navigation, searches for "samsung phone", scrolls to bottom, and clicks on "Check your Order Status" link

Starting URL: https://www.bestbuy.com/

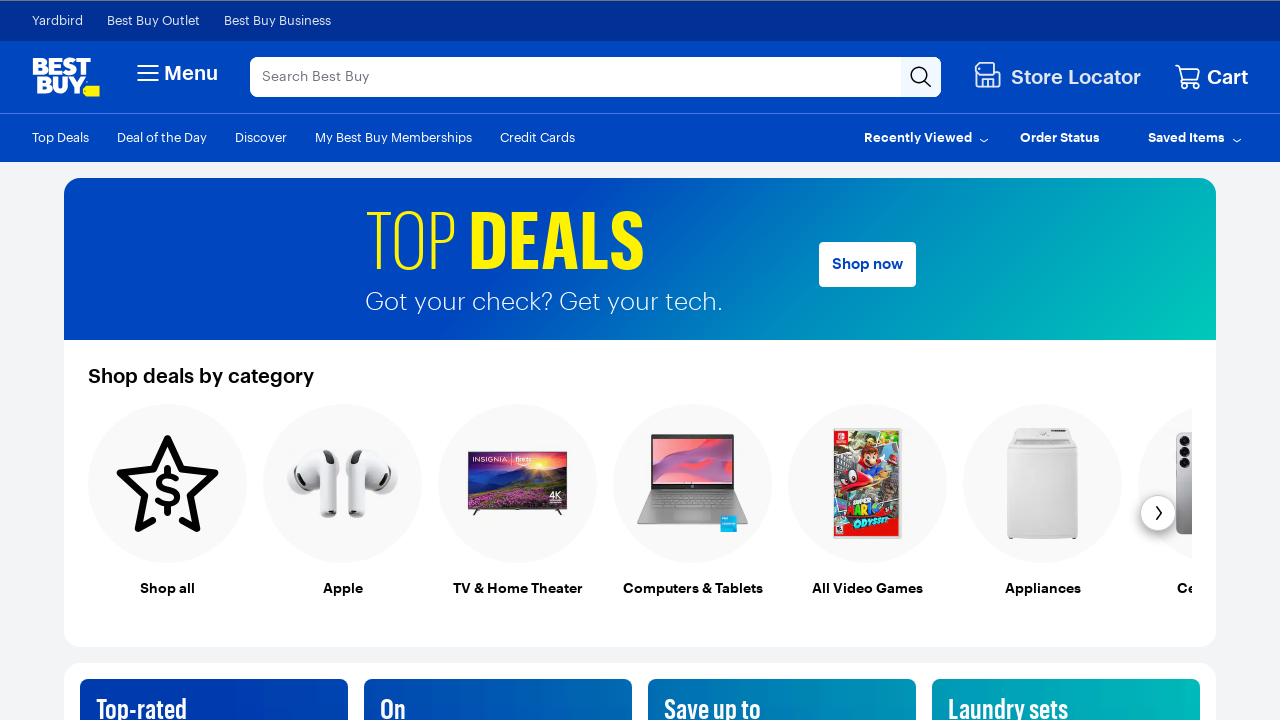

Pressed Tab key (iteration 1 of 11) to navigate through page elements
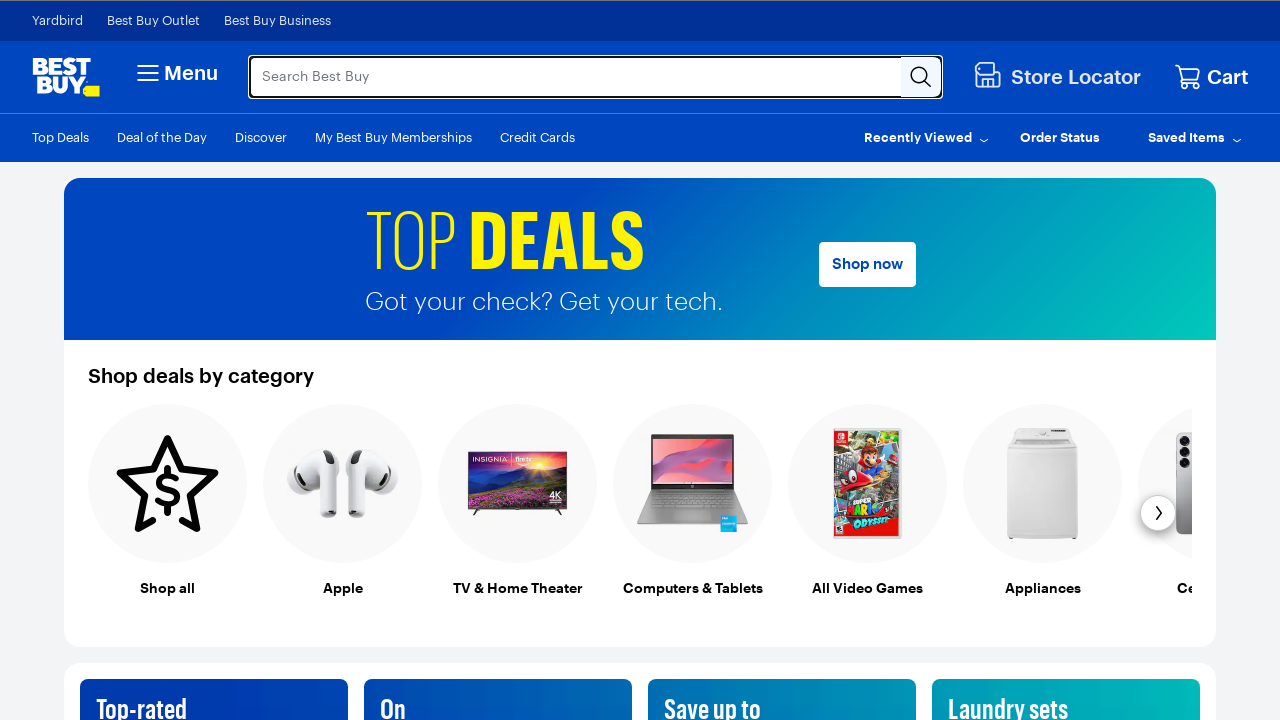

Waited 400ms after Tab press (iteration 1 of 11)
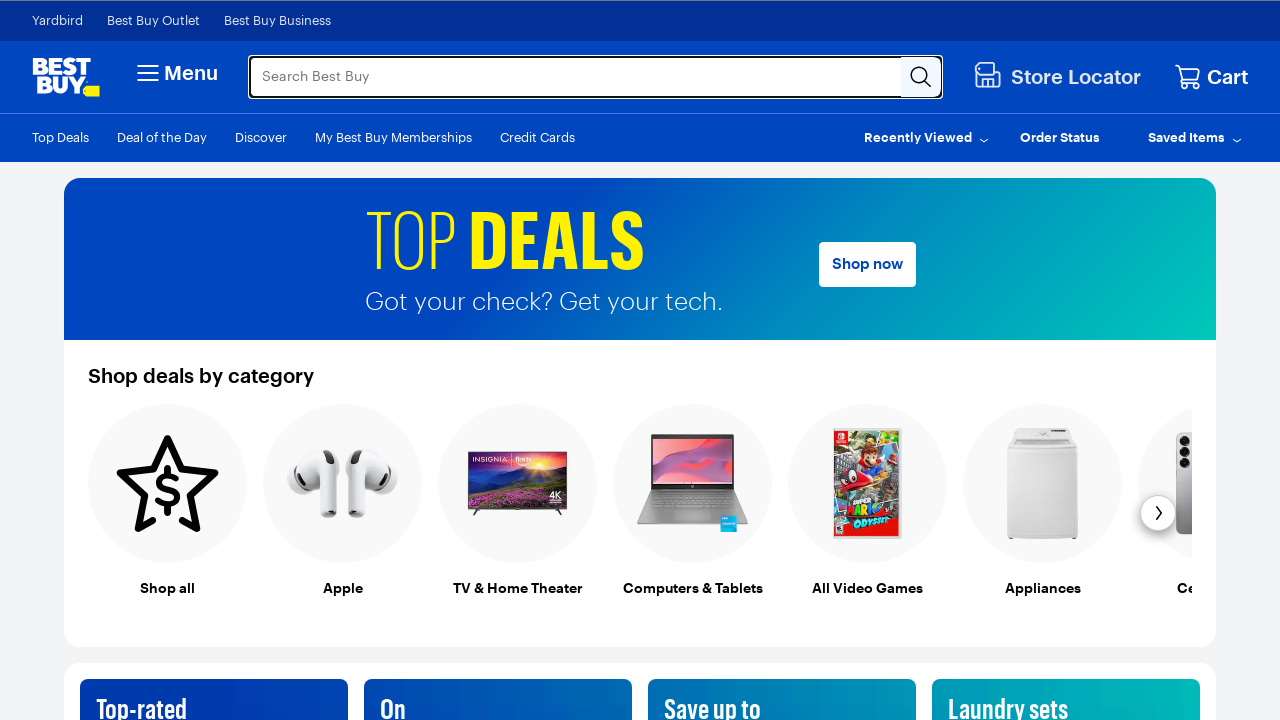

Pressed Tab key (iteration 2 of 11) to navigate through page elements
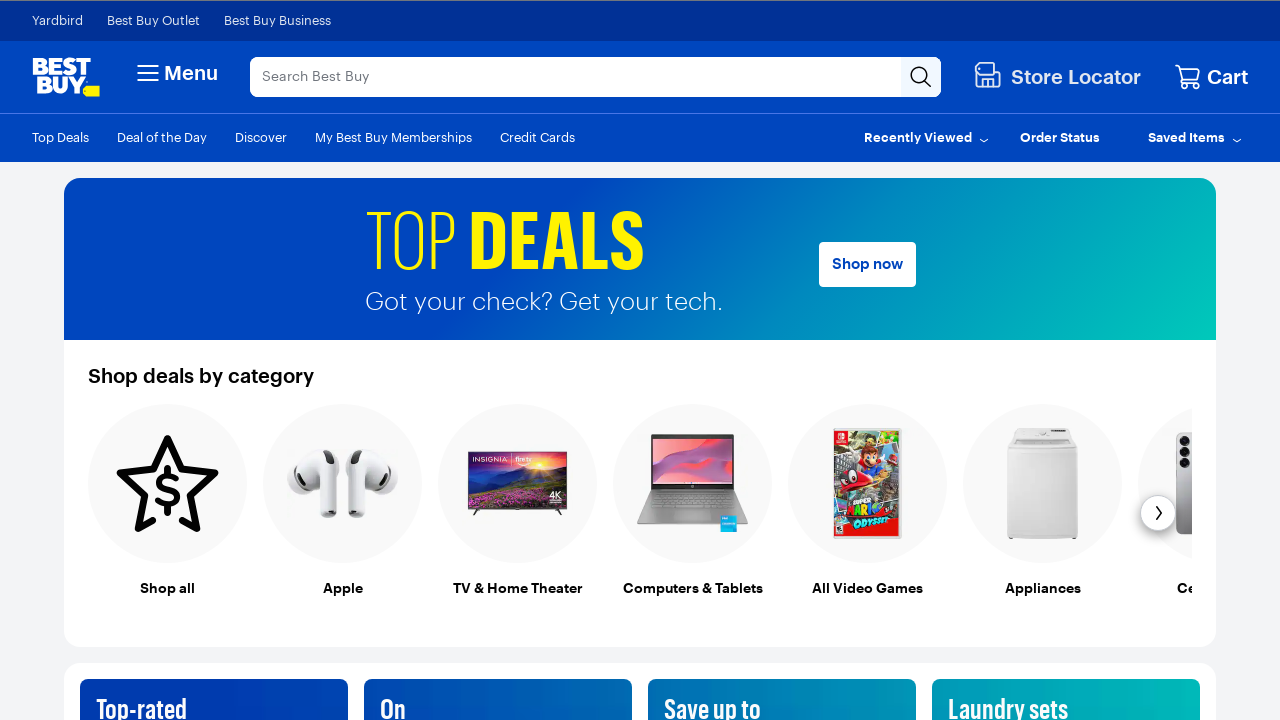

Waited 400ms after Tab press (iteration 2 of 11)
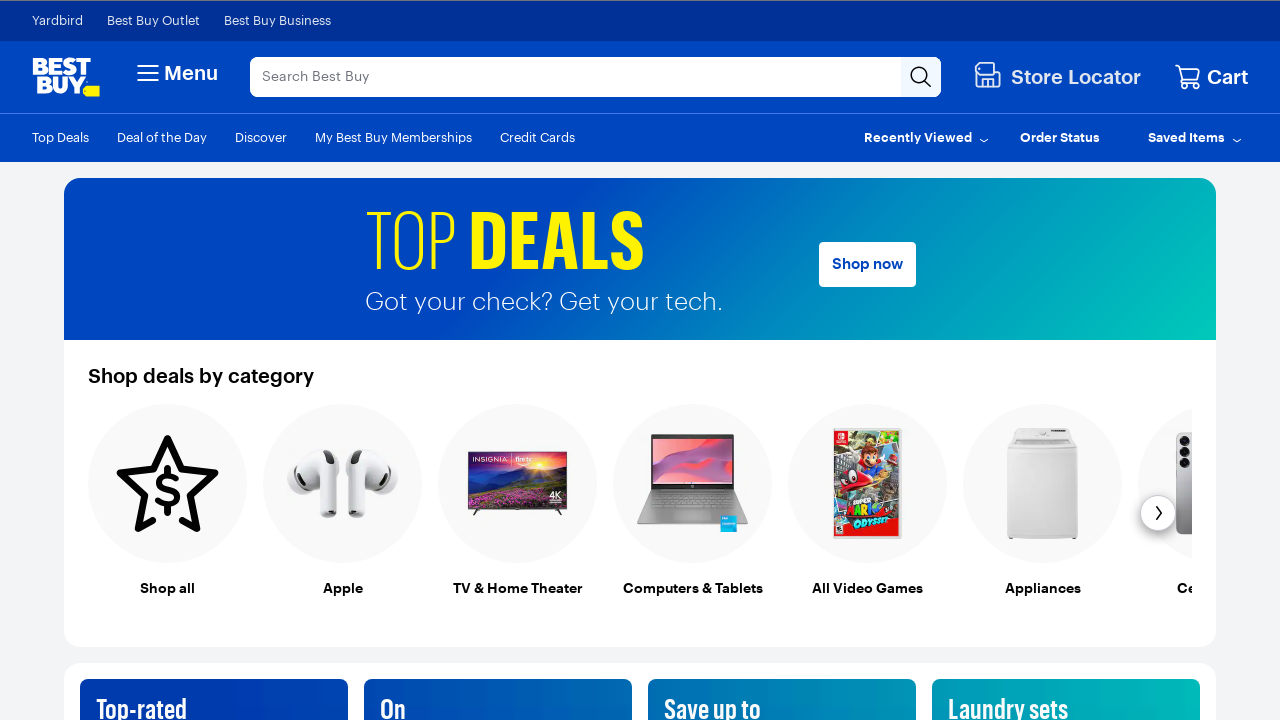

Pressed Tab key (iteration 3 of 11) to navigate through page elements
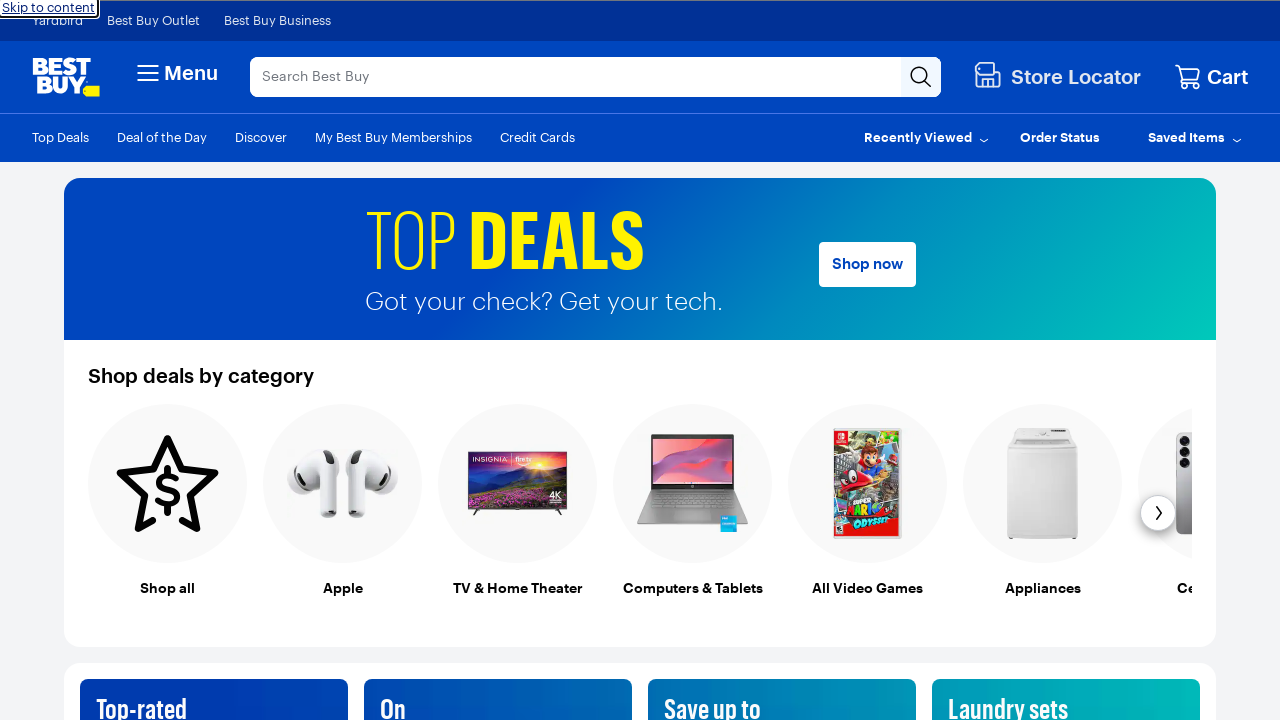

Waited 400ms after Tab press (iteration 3 of 11)
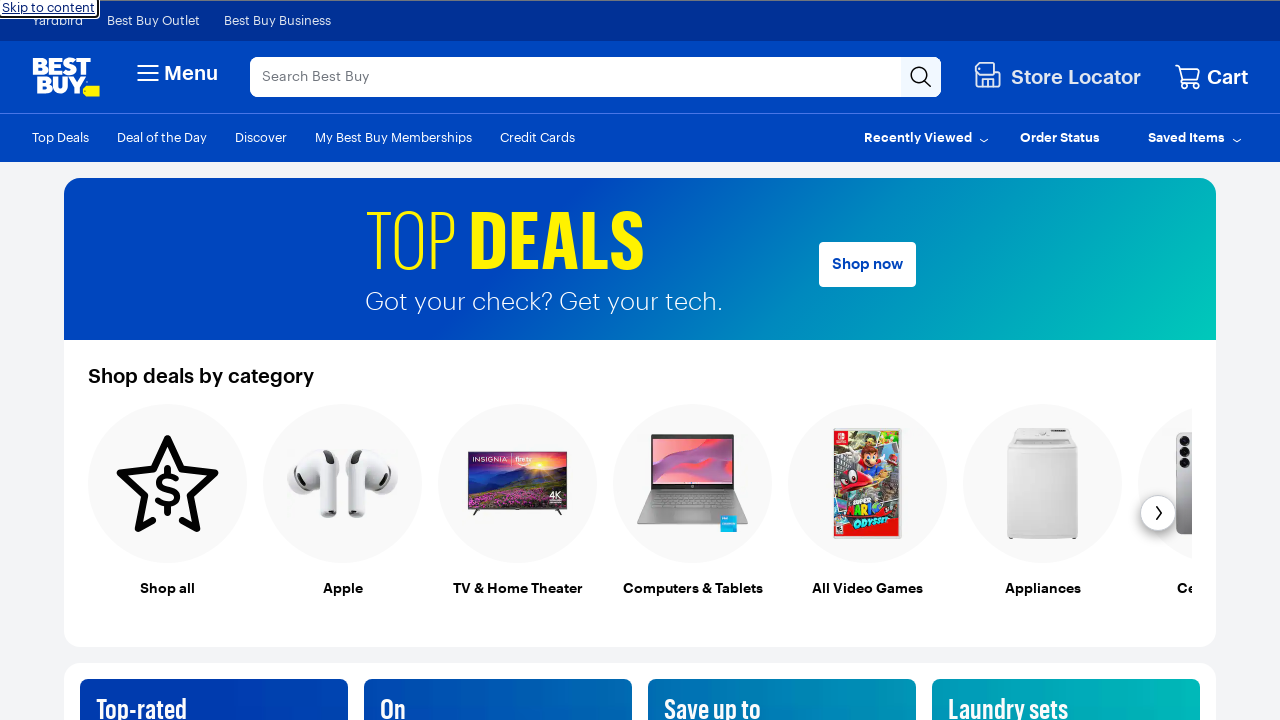

Pressed Tab key (iteration 4 of 11) to navigate through page elements
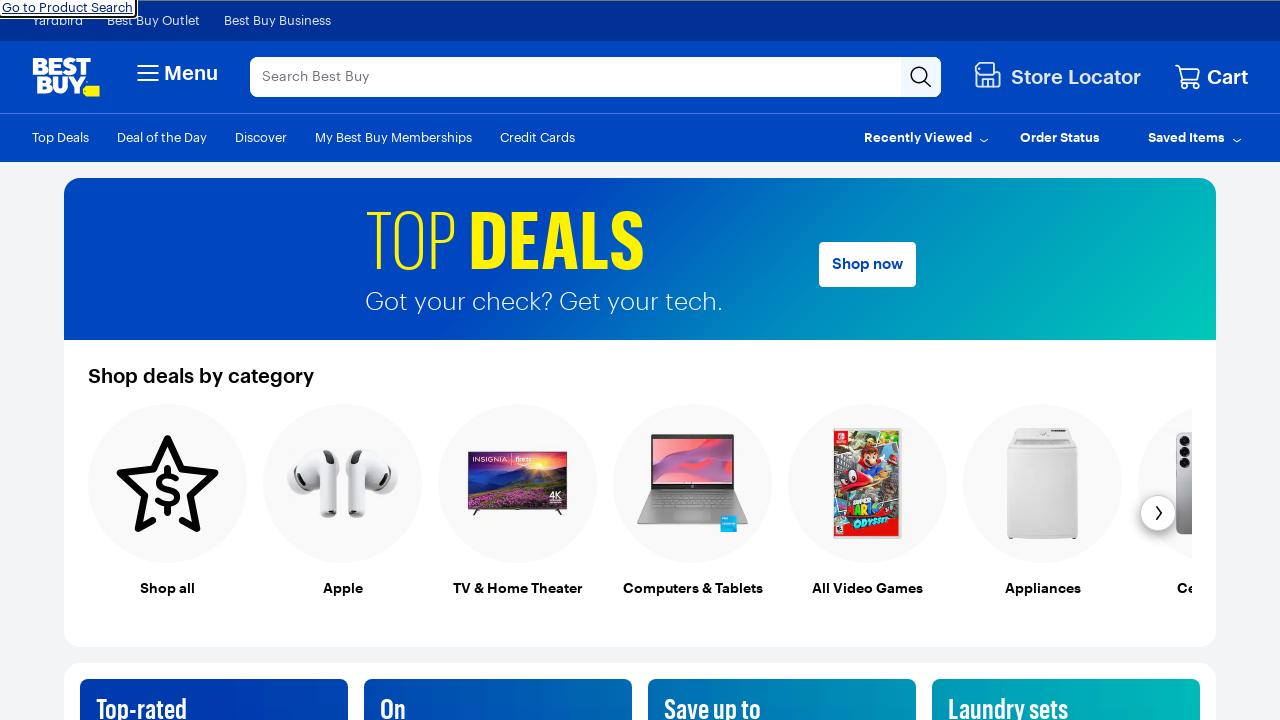

Waited 400ms after Tab press (iteration 4 of 11)
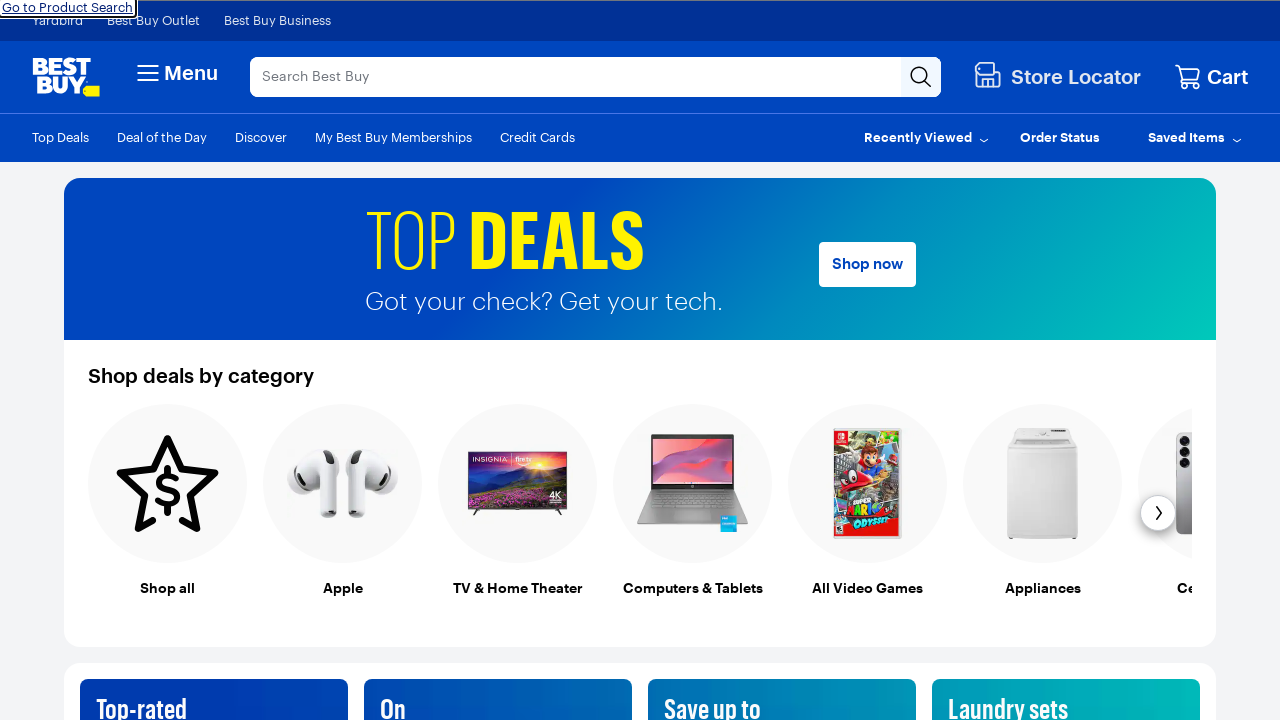

Pressed Tab key (iteration 5 of 11) to navigate through page elements
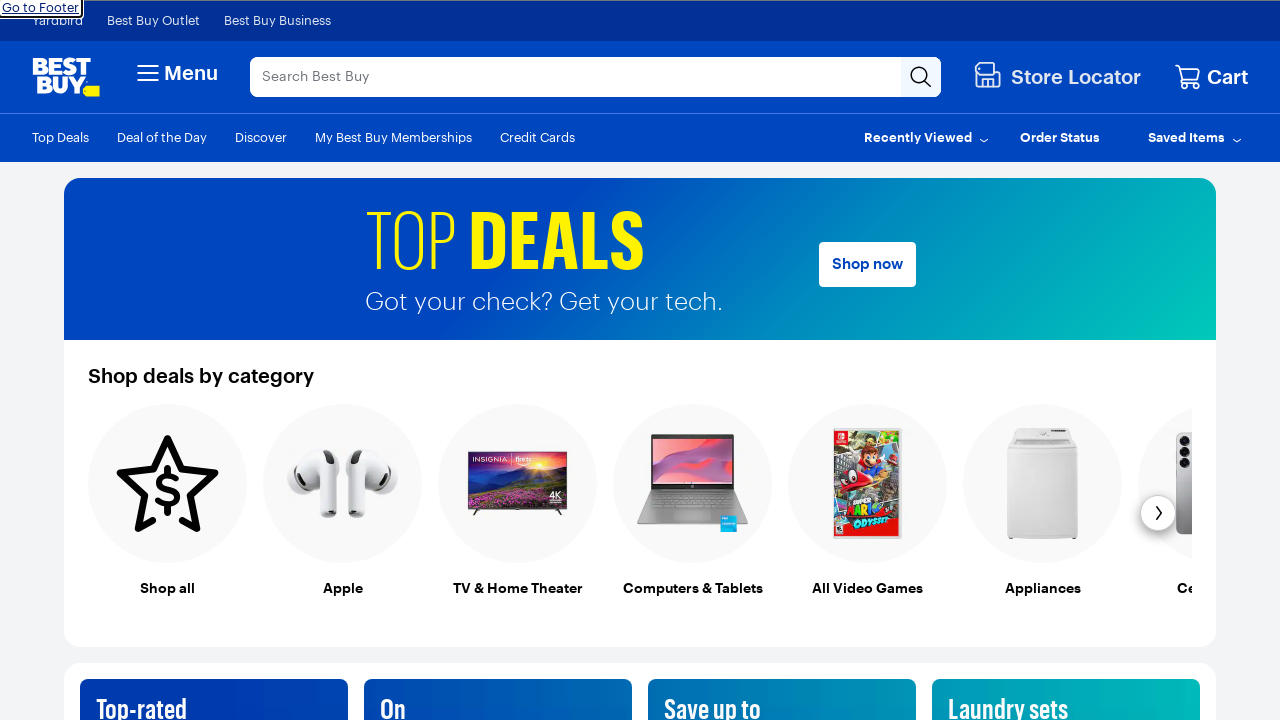

Waited 400ms after Tab press (iteration 5 of 11)
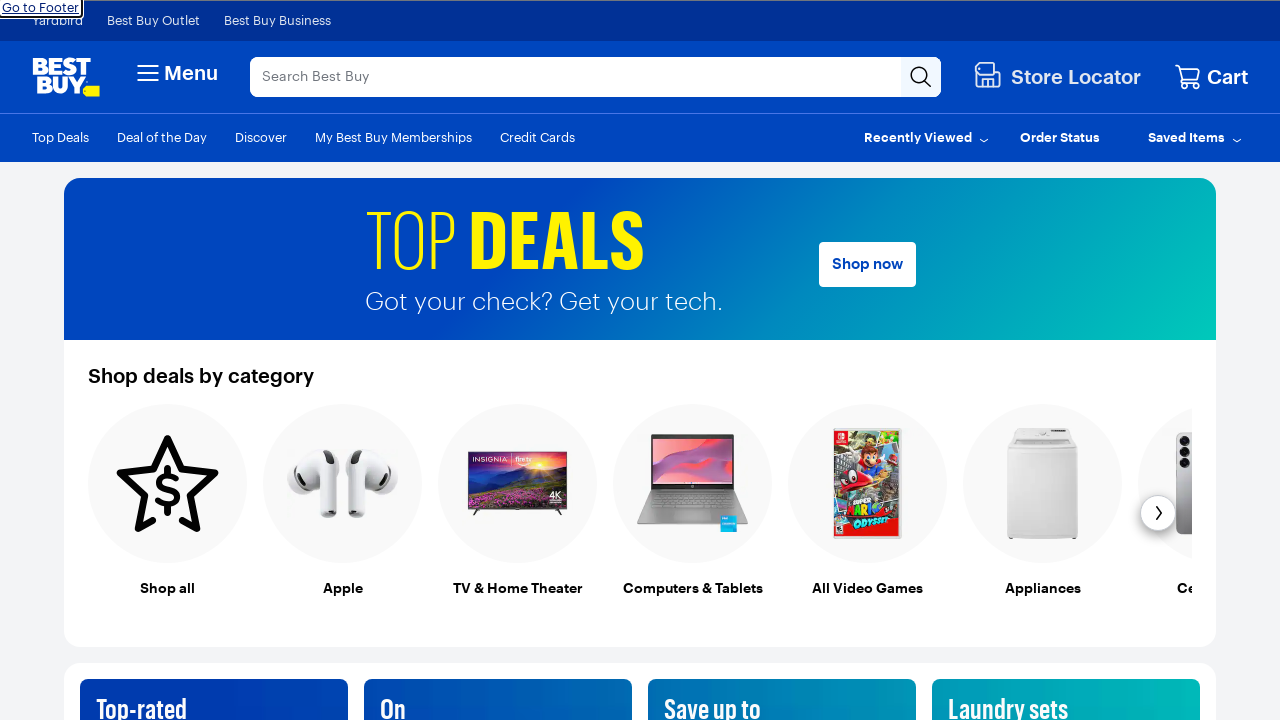

Pressed Tab key (iteration 6 of 11) to navigate through page elements
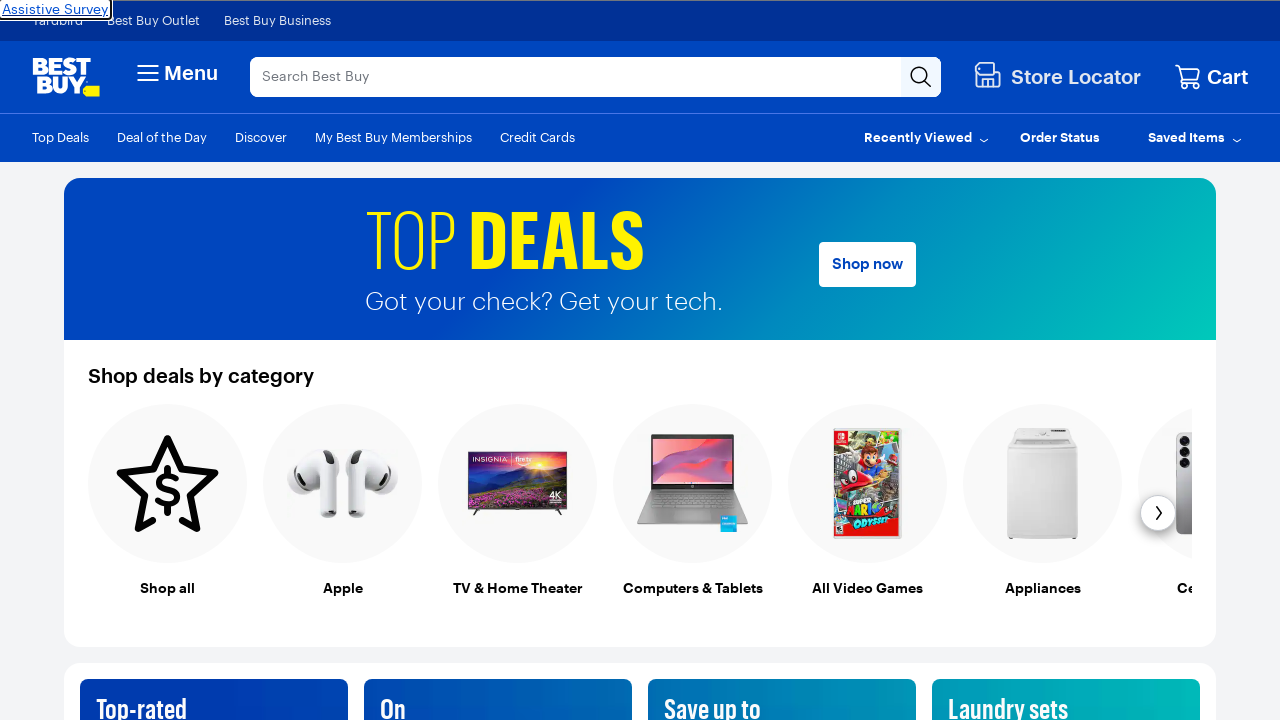

Waited 400ms after Tab press (iteration 6 of 11)
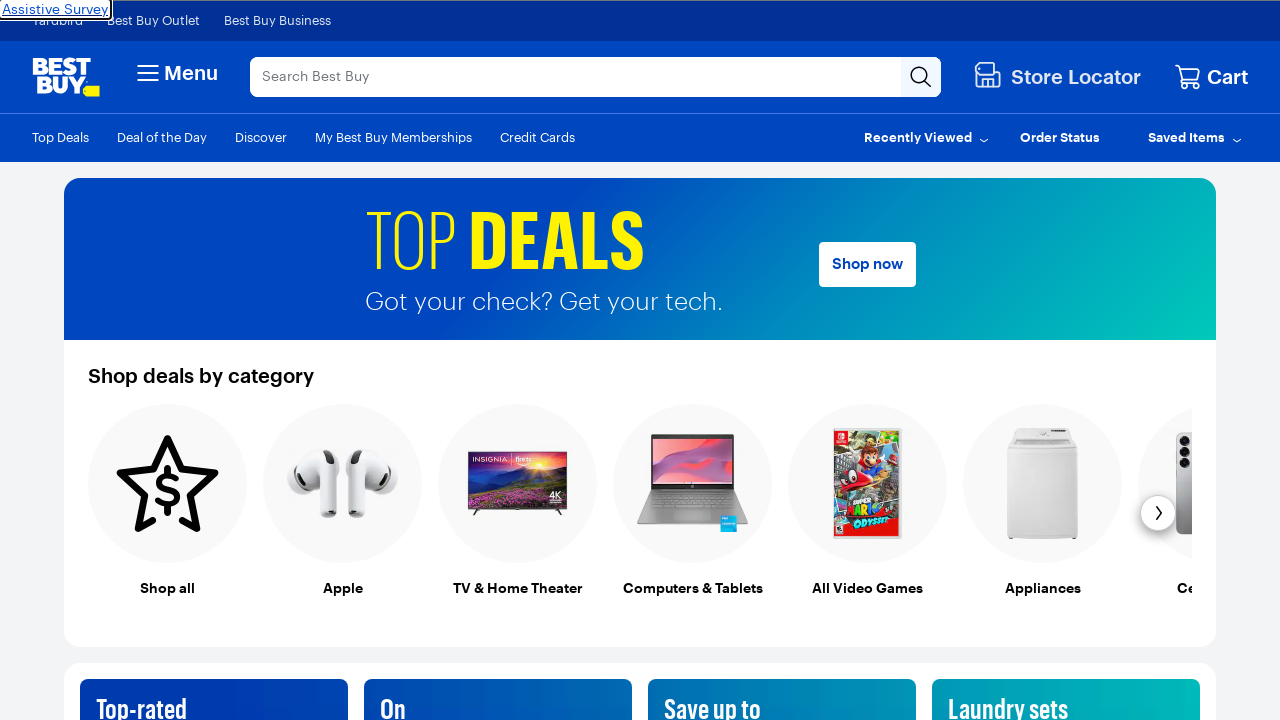

Pressed Tab key (iteration 7 of 11) to navigate through page elements
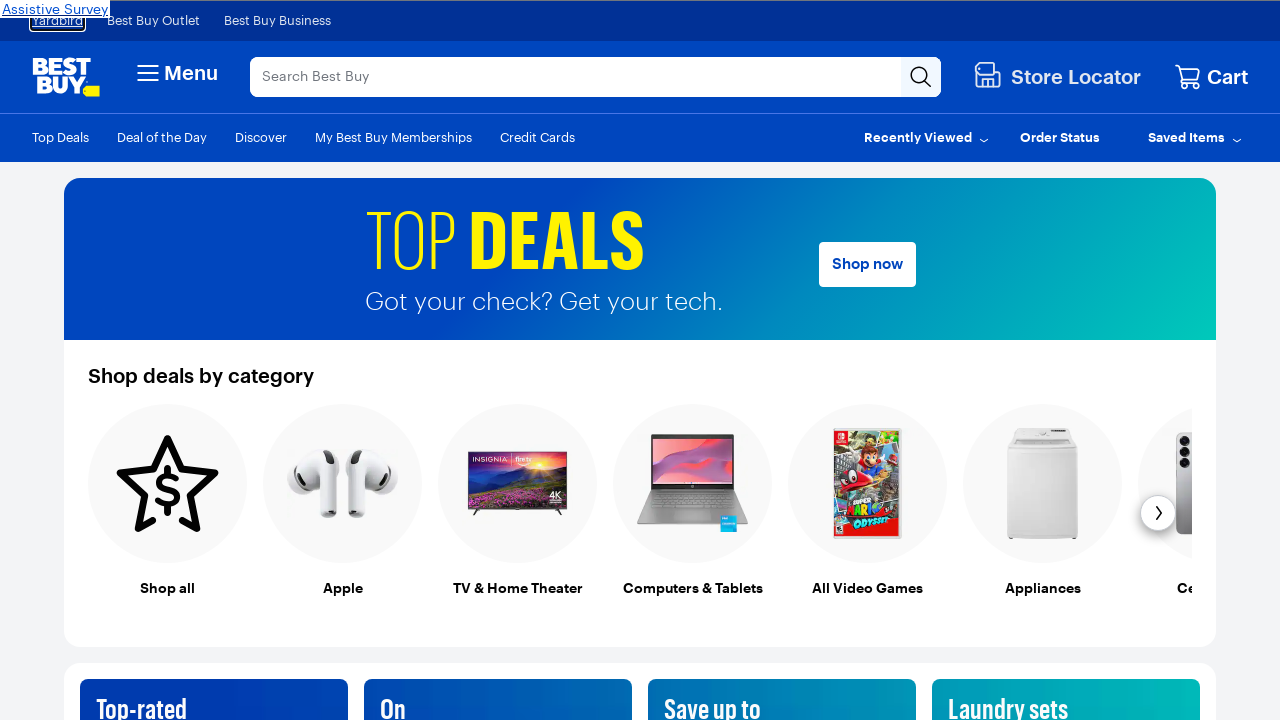

Waited 400ms after Tab press (iteration 7 of 11)
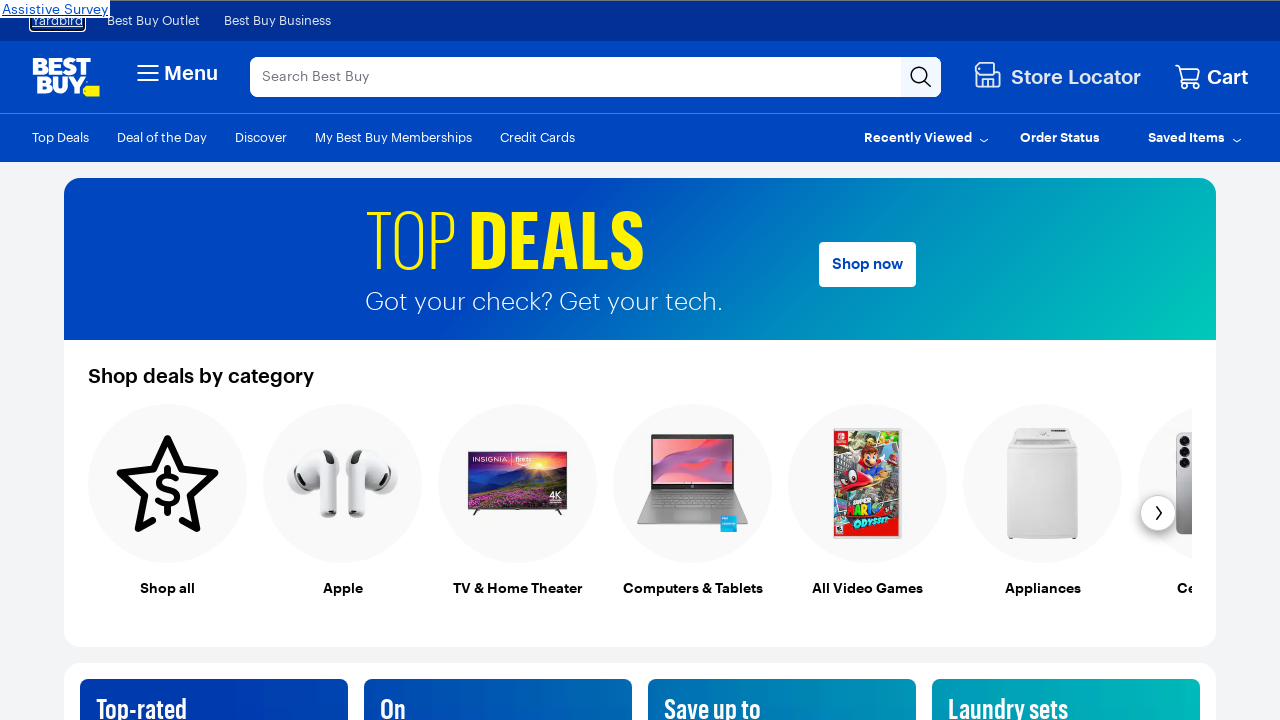

Pressed Tab key (iteration 8 of 11) to navigate through page elements
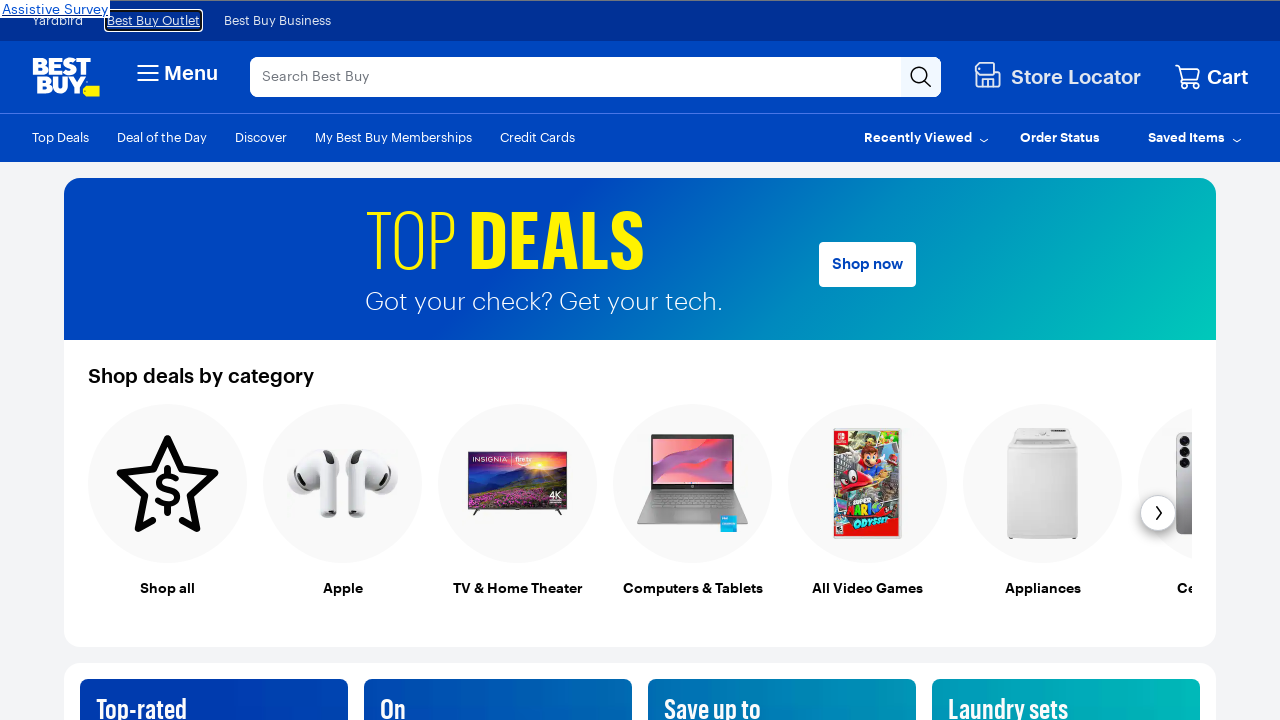

Waited 400ms after Tab press (iteration 8 of 11)
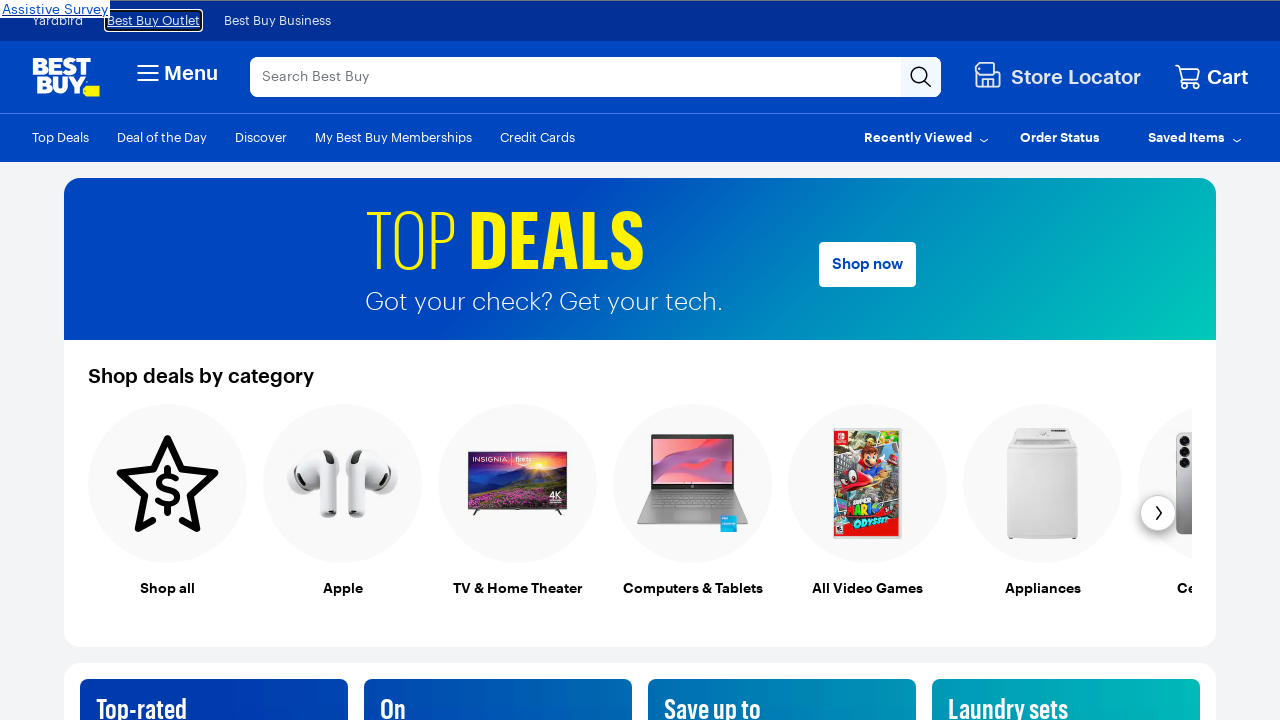

Pressed Tab key (iteration 9 of 11) to navigate through page elements
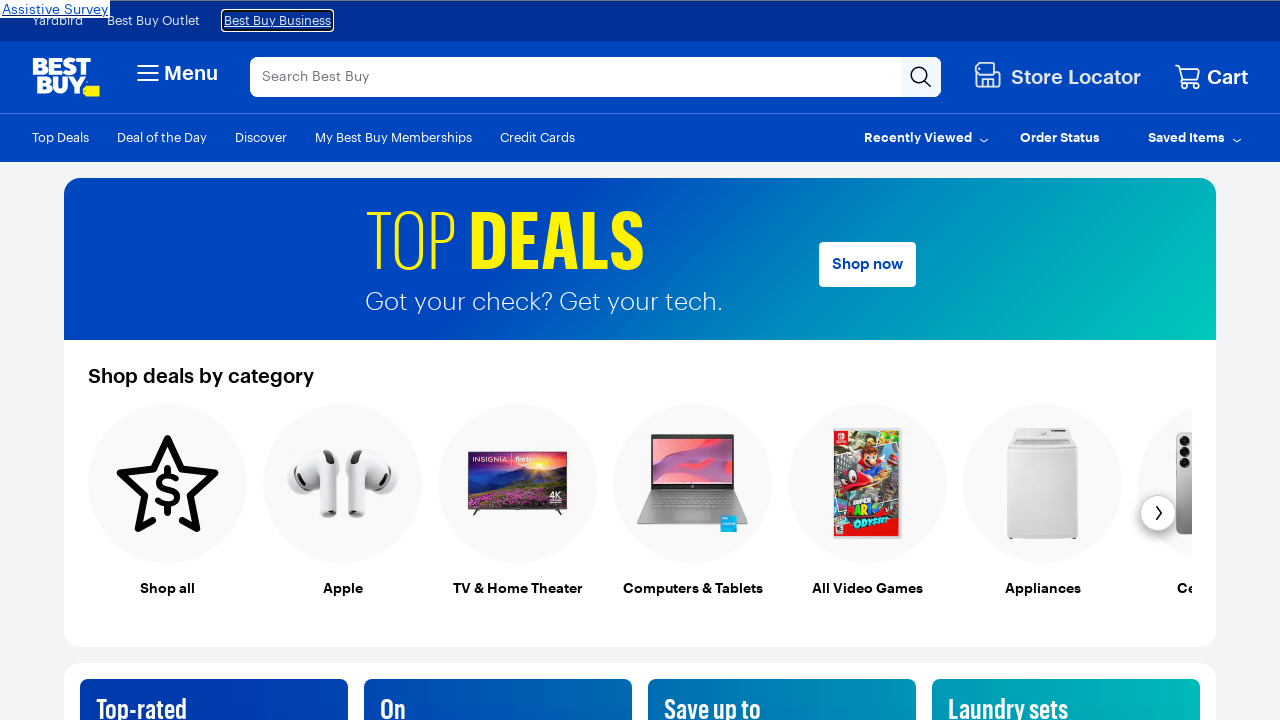

Waited 400ms after Tab press (iteration 9 of 11)
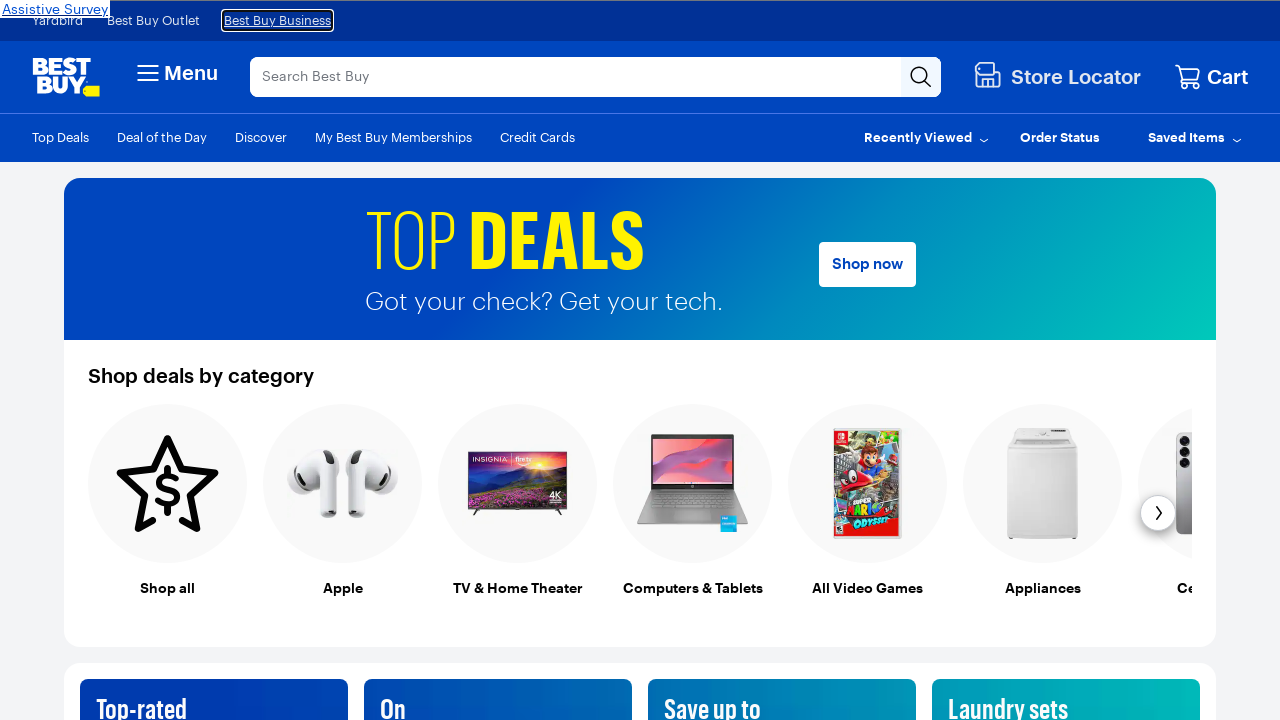

Pressed Tab key (iteration 10 of 11) to navigate through page elements
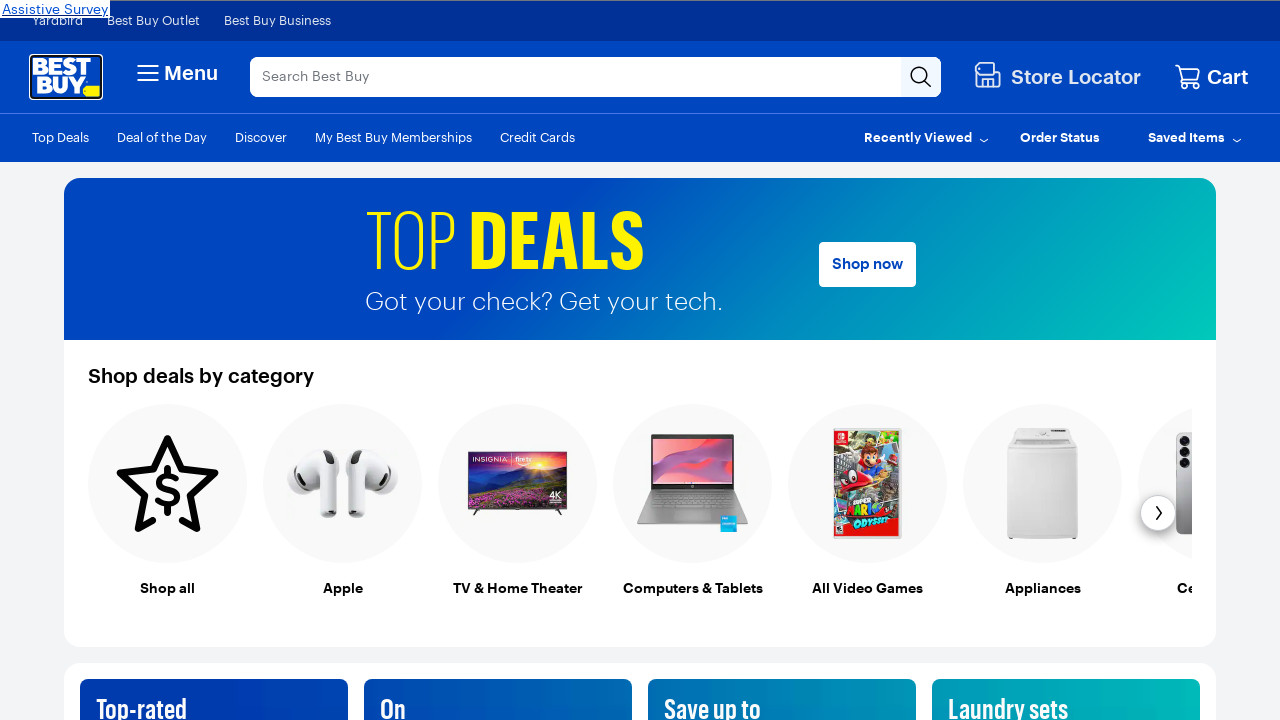

Waited 400ms after Tab press (iteration 10 of 11)
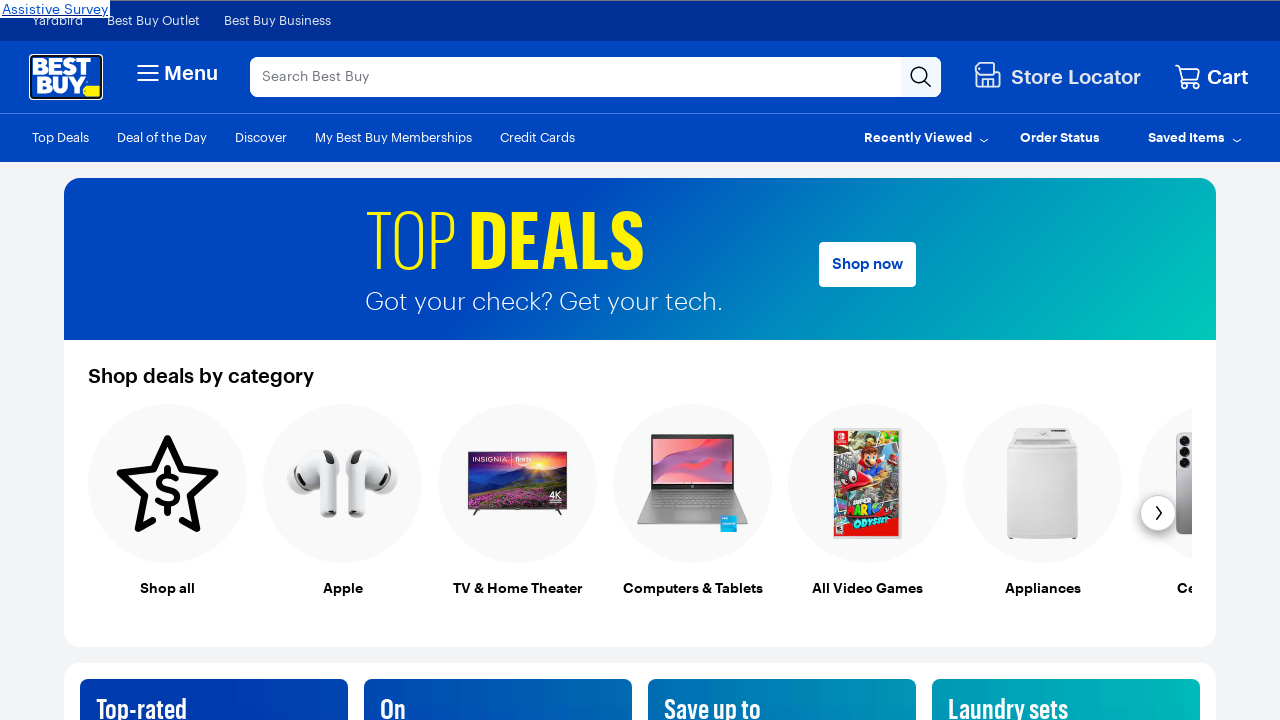

Pressed Tab key (iteration 11 of 11) to navigate through page elements
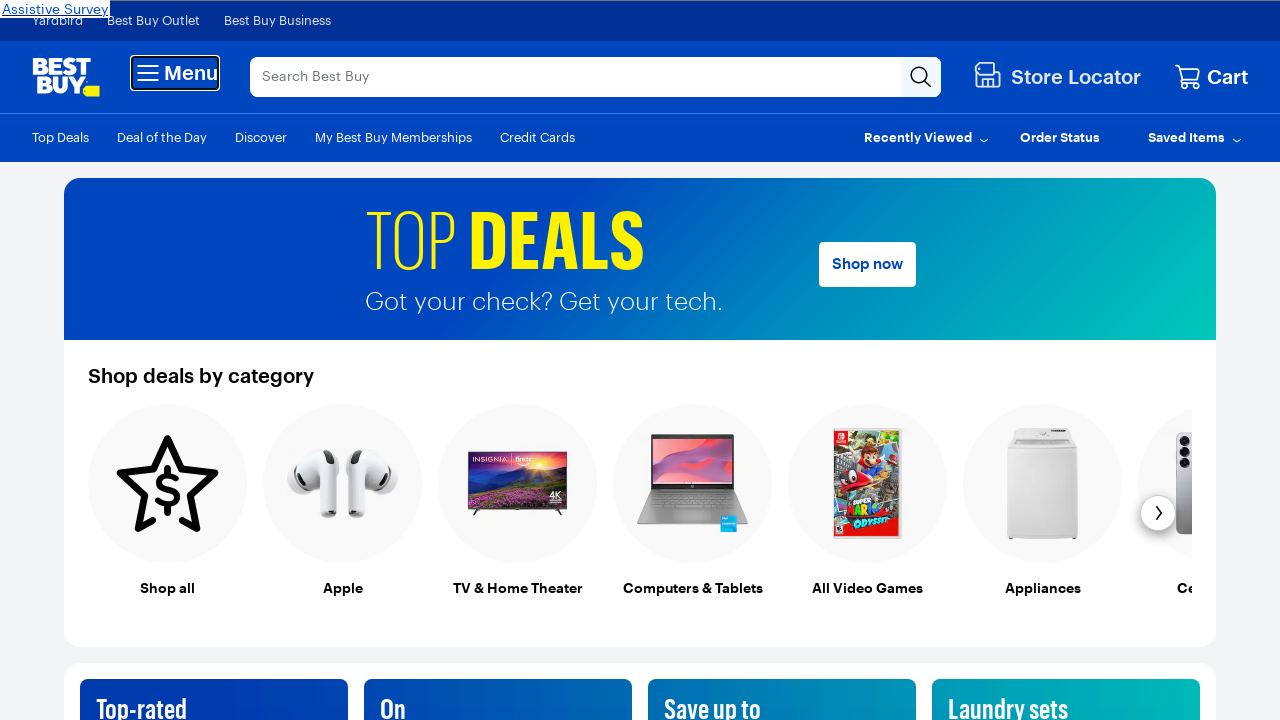

Waited 400ms after Tab press (iteration 11 of 11)
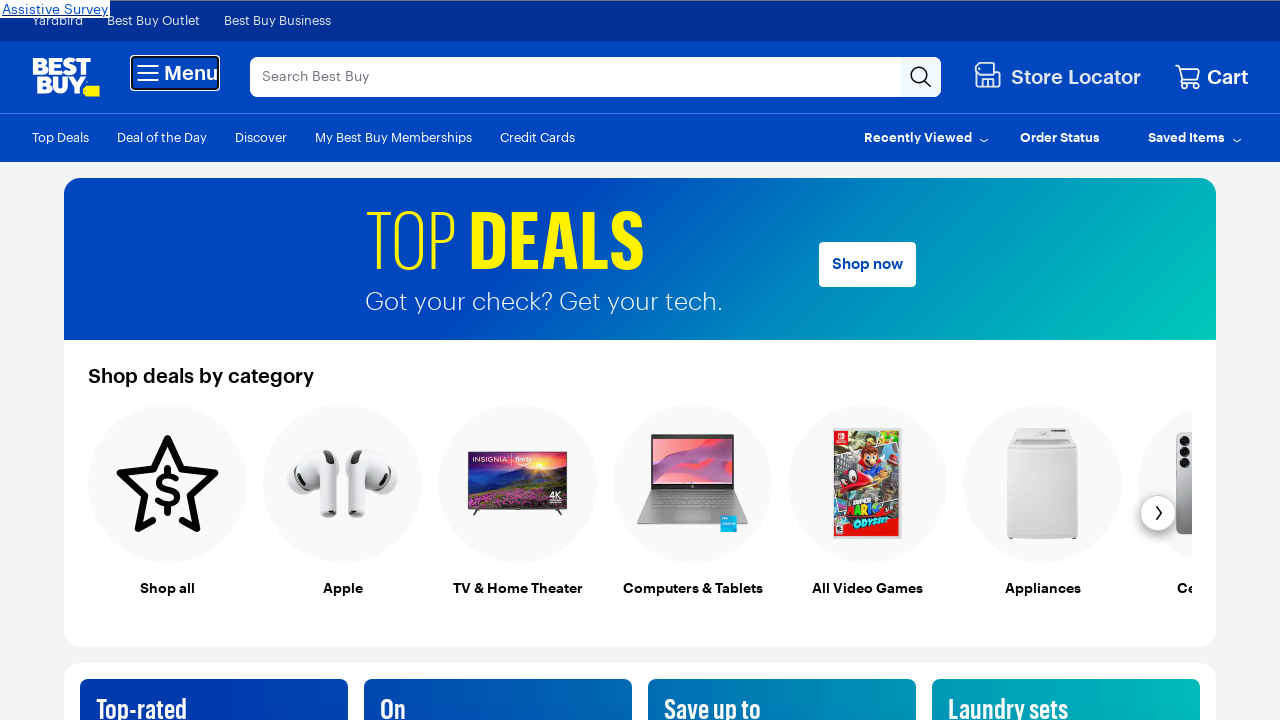

Typed 'samsung phone' into the search box
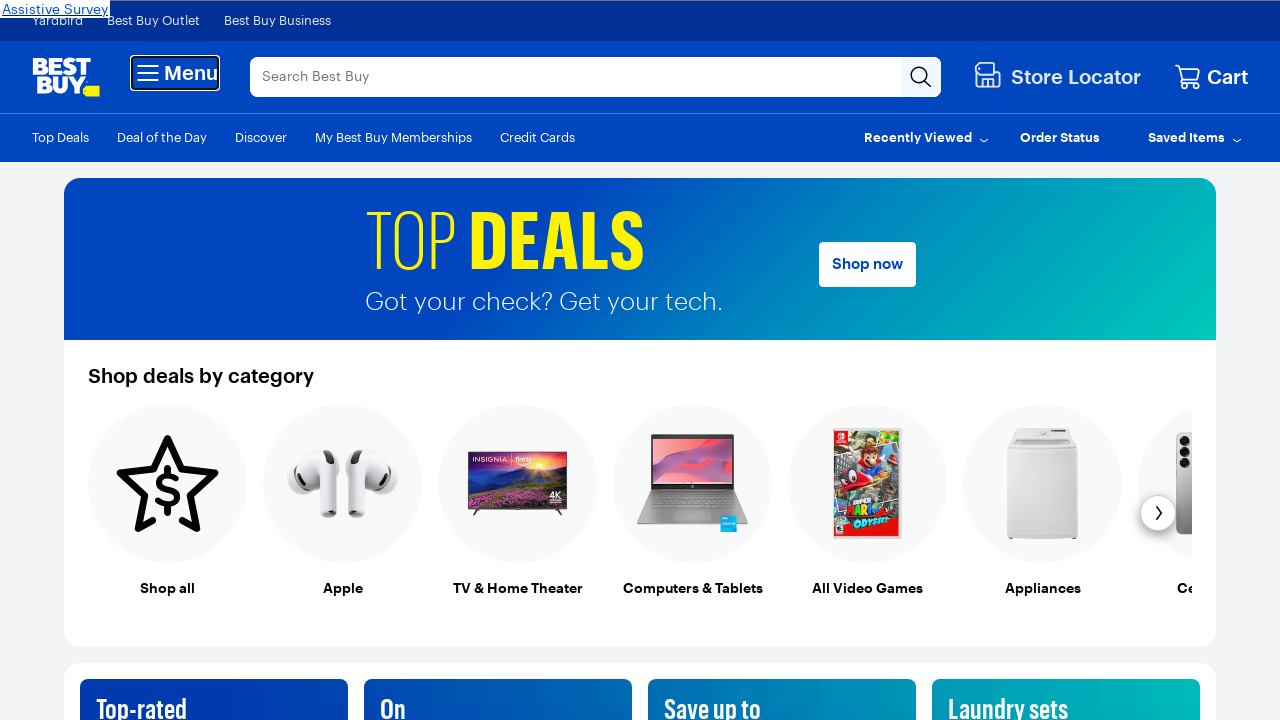

Waited 400ms after typing search query
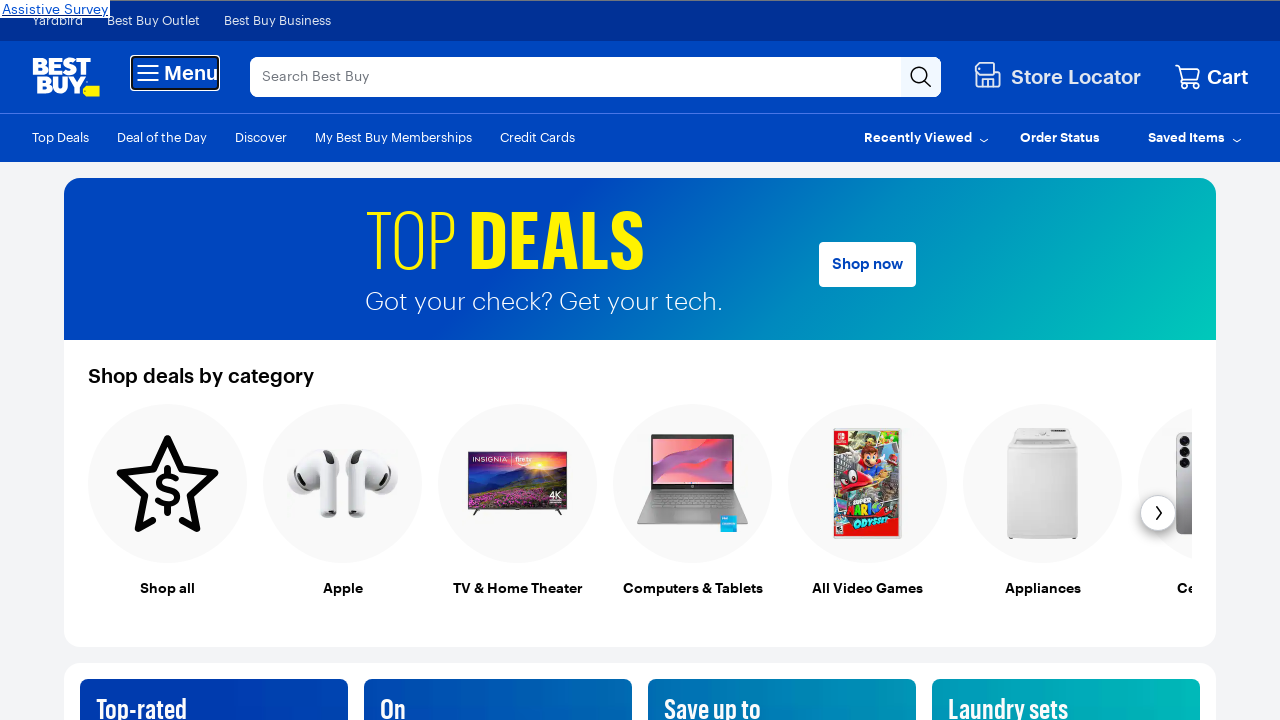

Pressed Enter to submit search query
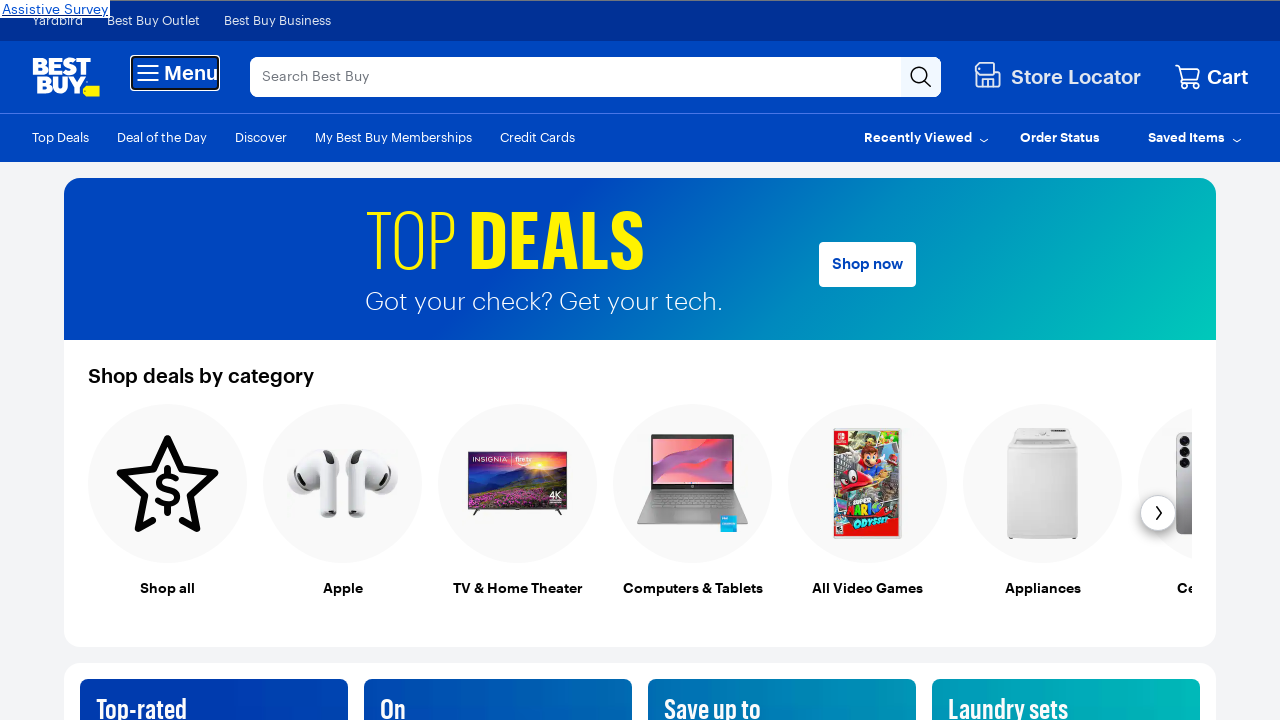

Waited for search results page to load
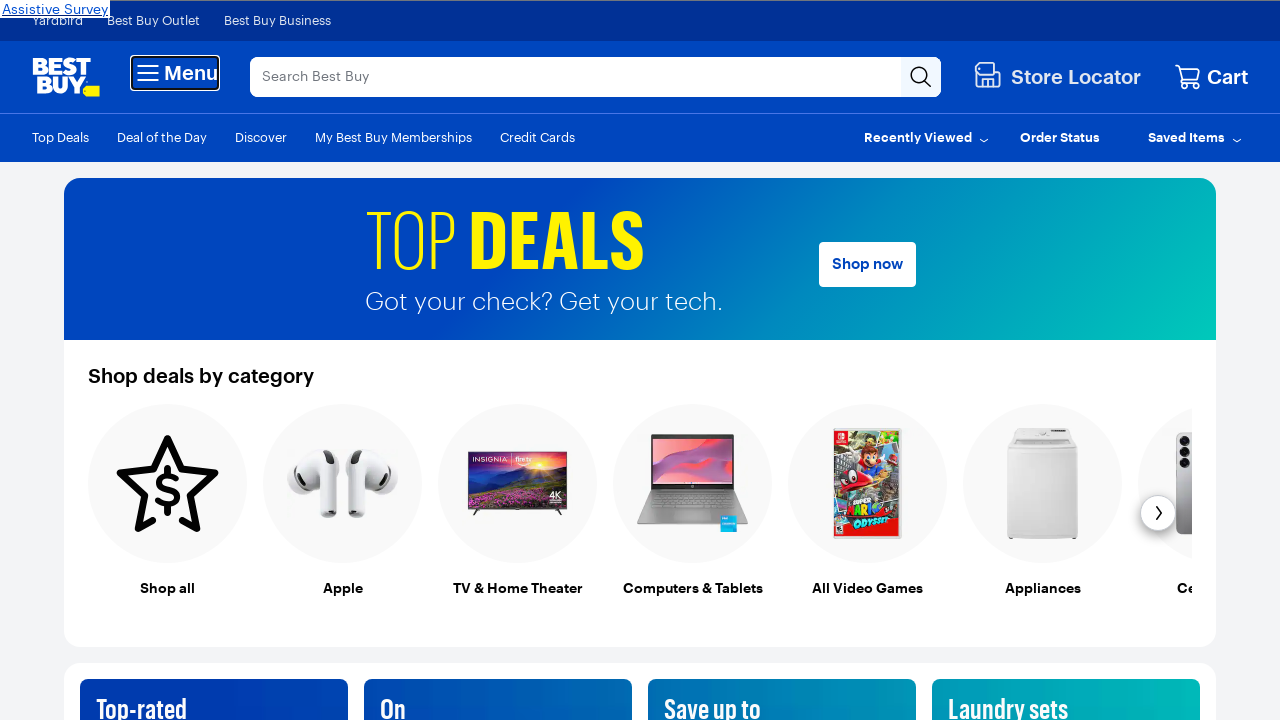

Scrolled to the bottom of the page using Ctrl+End
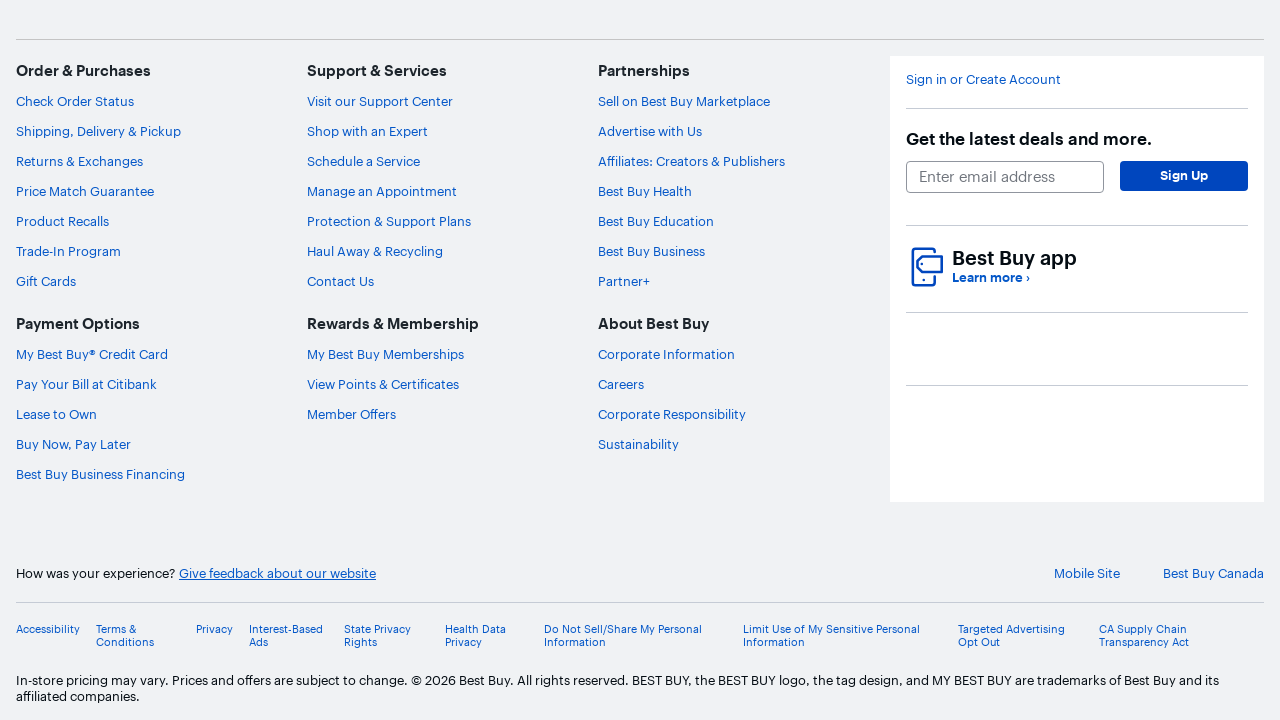

Located 'Check your Order Status' link element
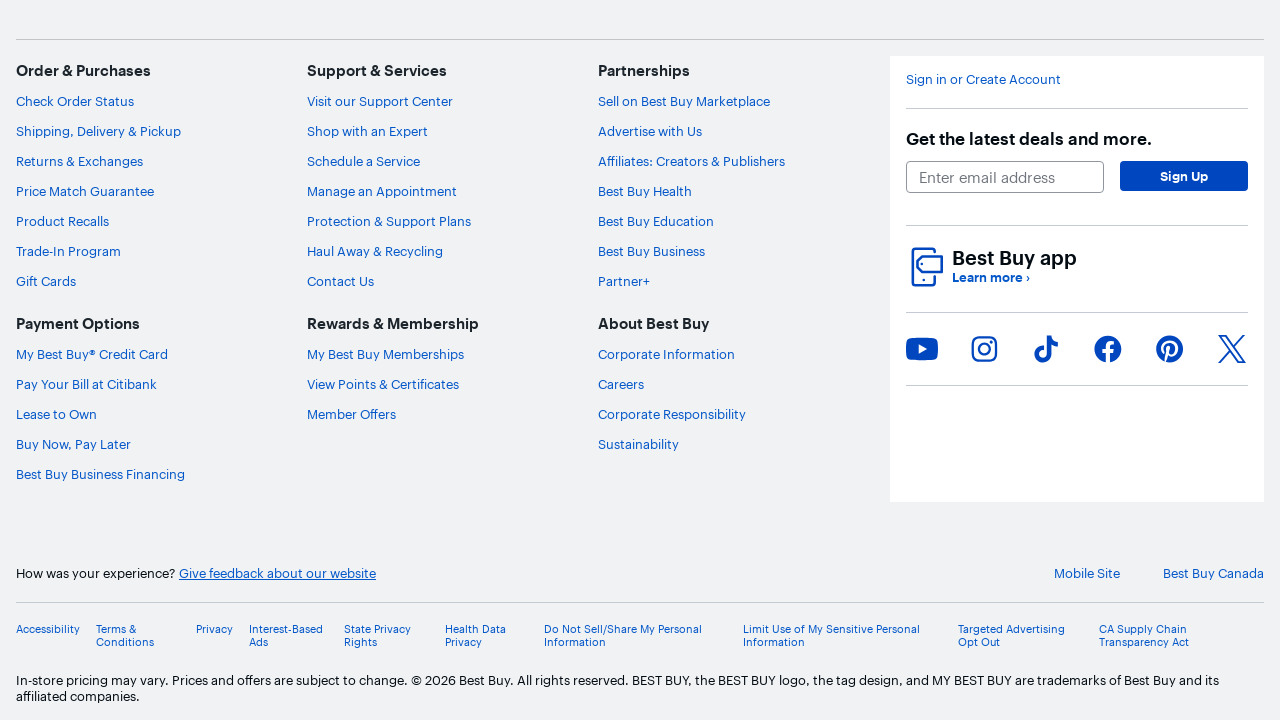

Scrolled 'Check your Order Status' link into view
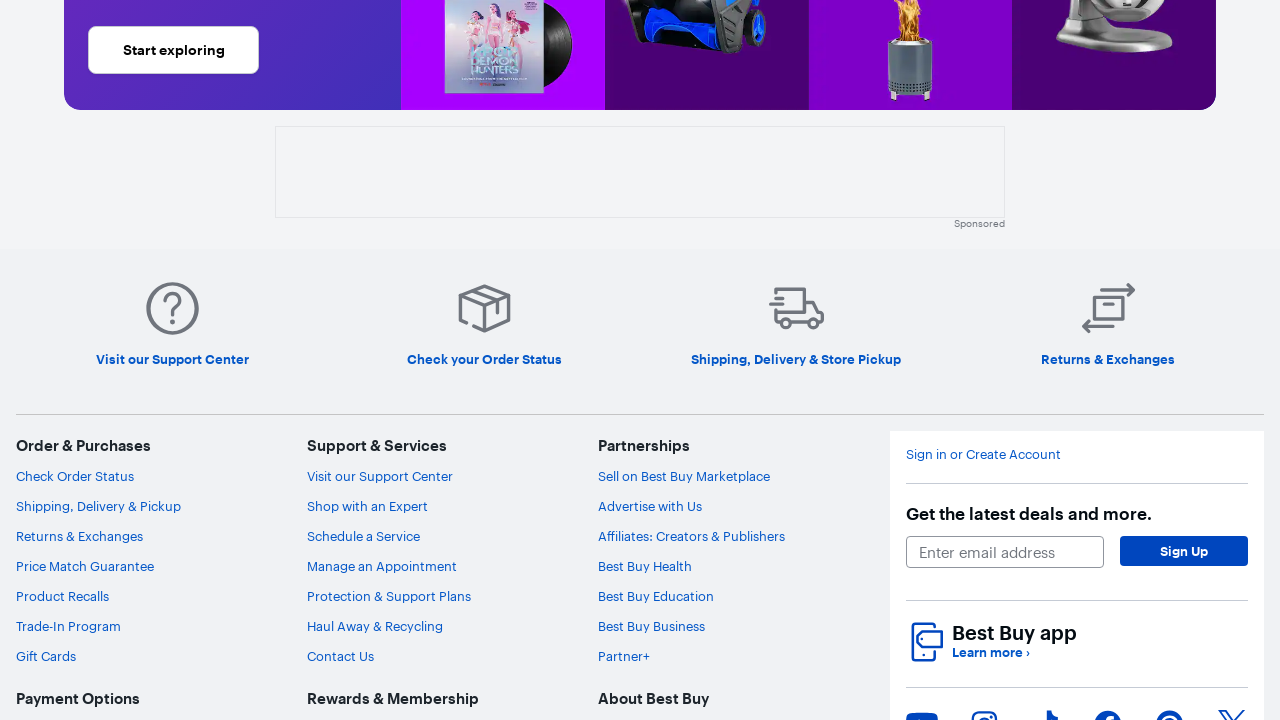

Clicked 'Check your Order Status' link at (484, 360) on internal:text="Check your Order Status"i >> nth=0
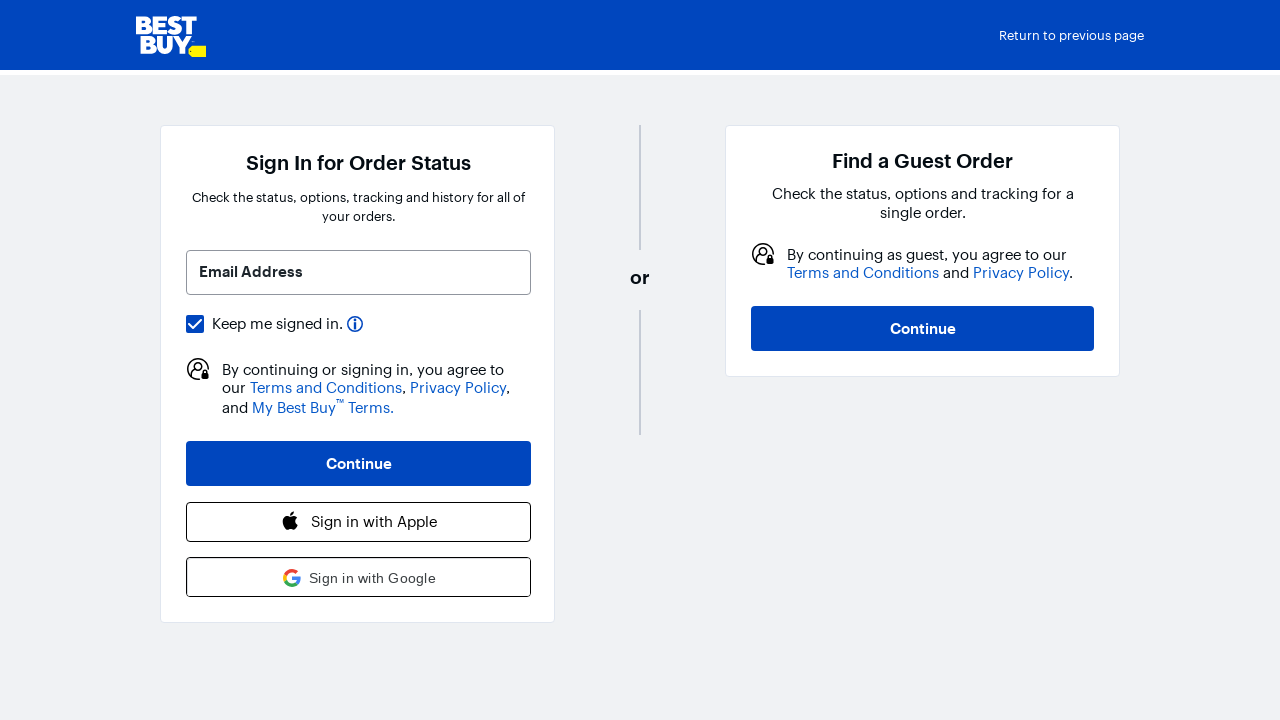

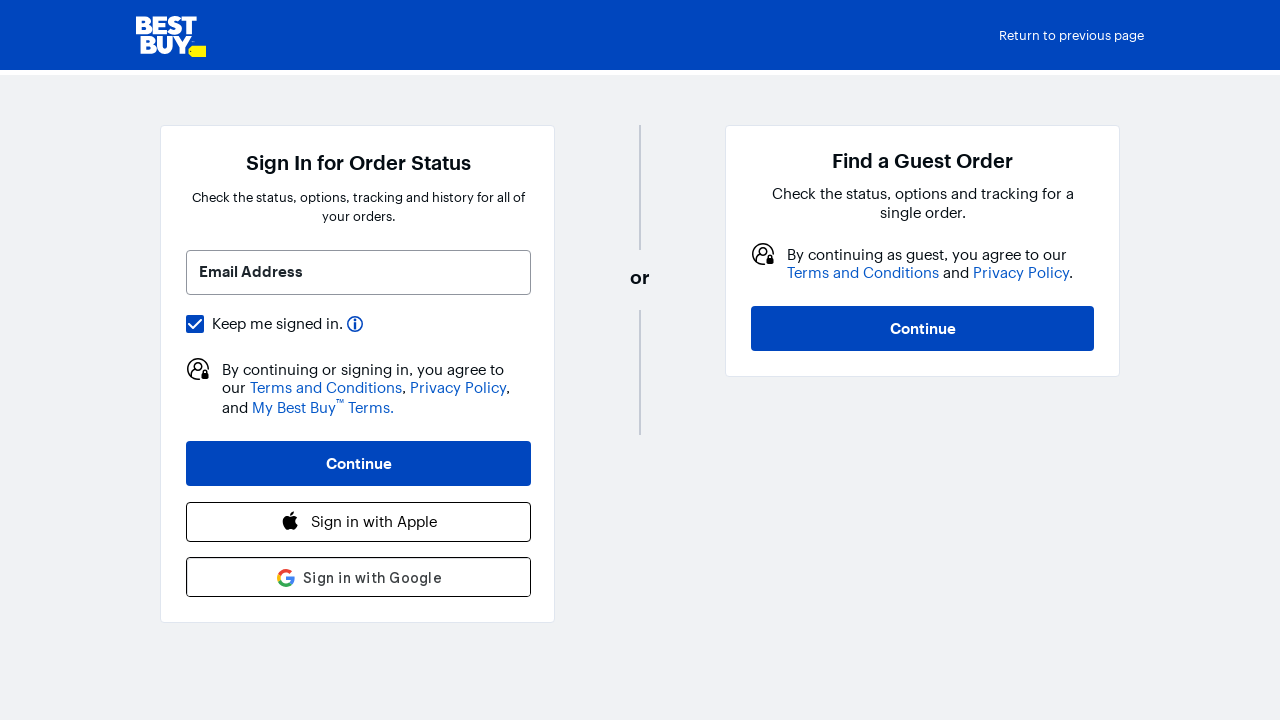